Tests that an item is removed if an empty text string is entered during editing

Starting URL: https://demo.playwright.dev/todomvc

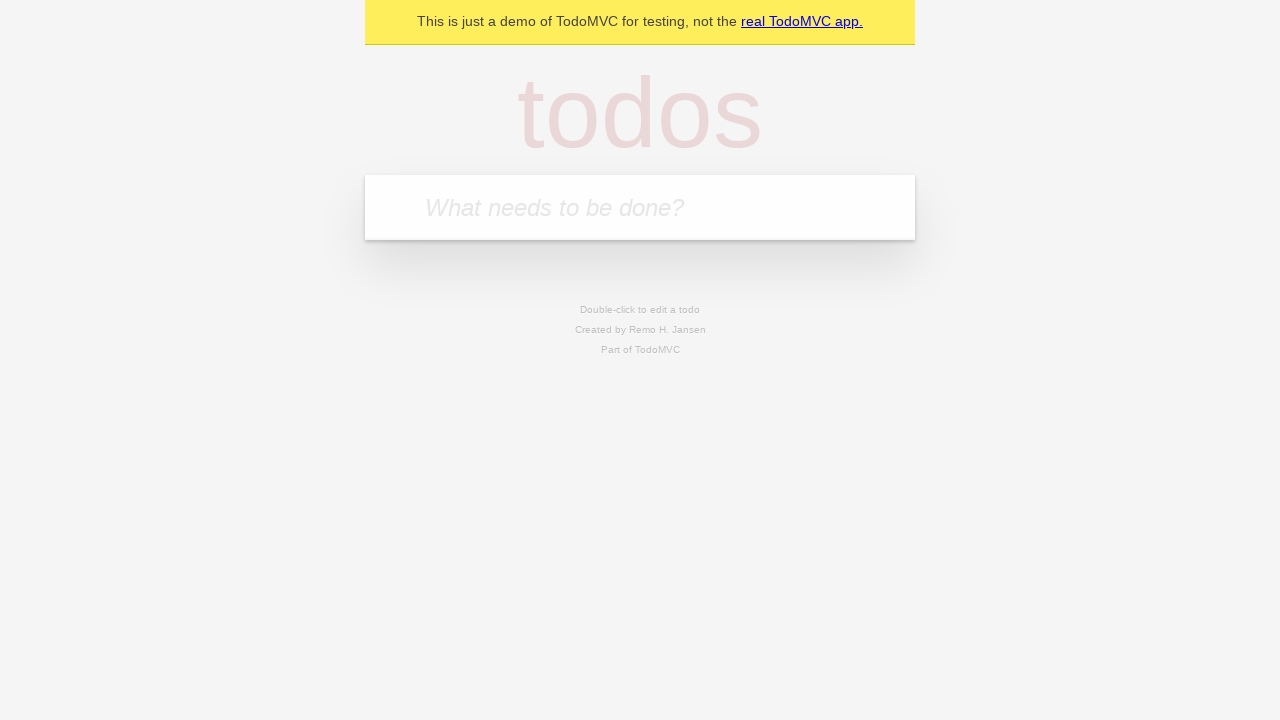

Filled todo input with 'buy some cheese' on internal:attr=[placeholder="What needs to be done?"i]
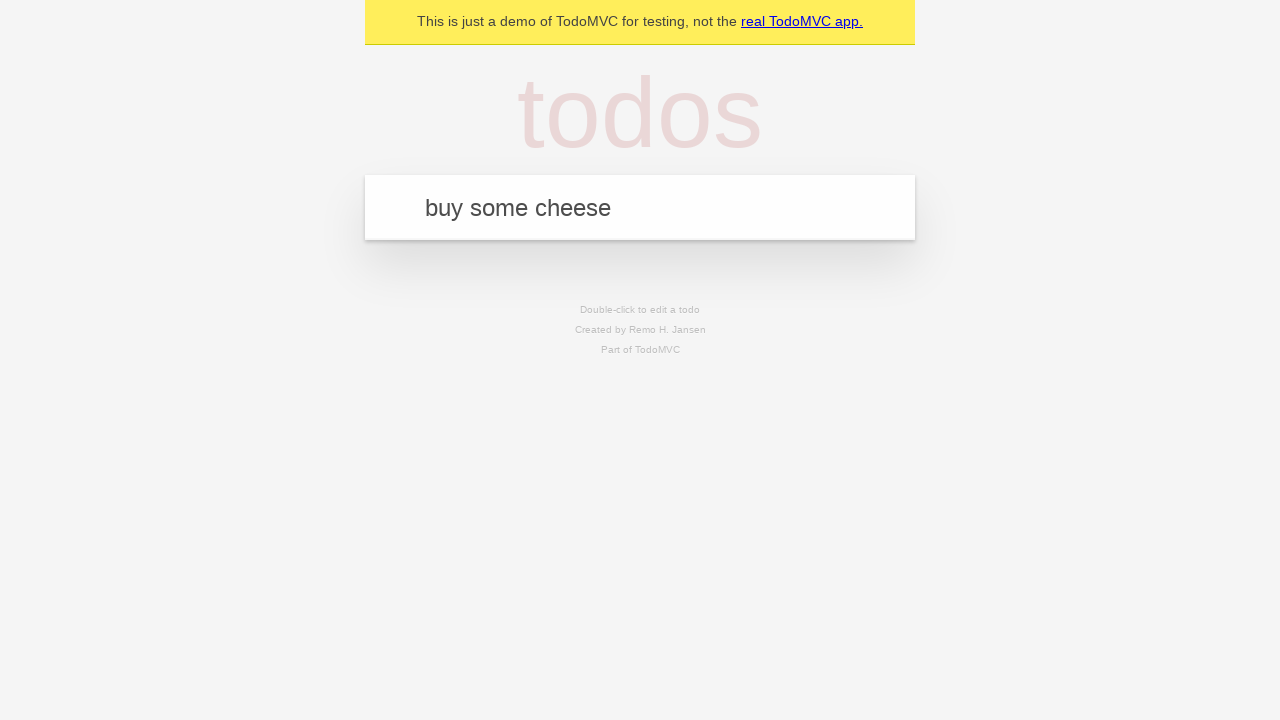

Pressed Enter to create first todo item on internal:attr=[placeholder="What needs to be done?"i]
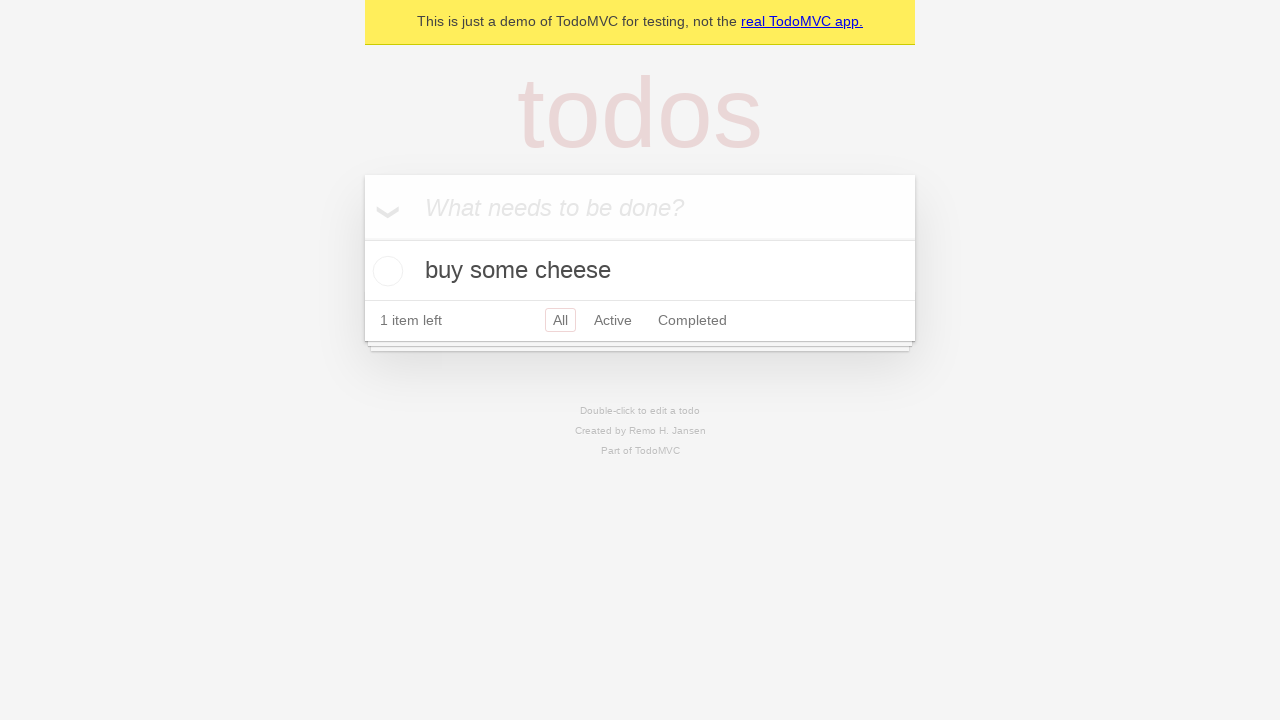

Filled todo input with 'feed the cat' on internal:attr=[placeholder="What needs to be done?"i]
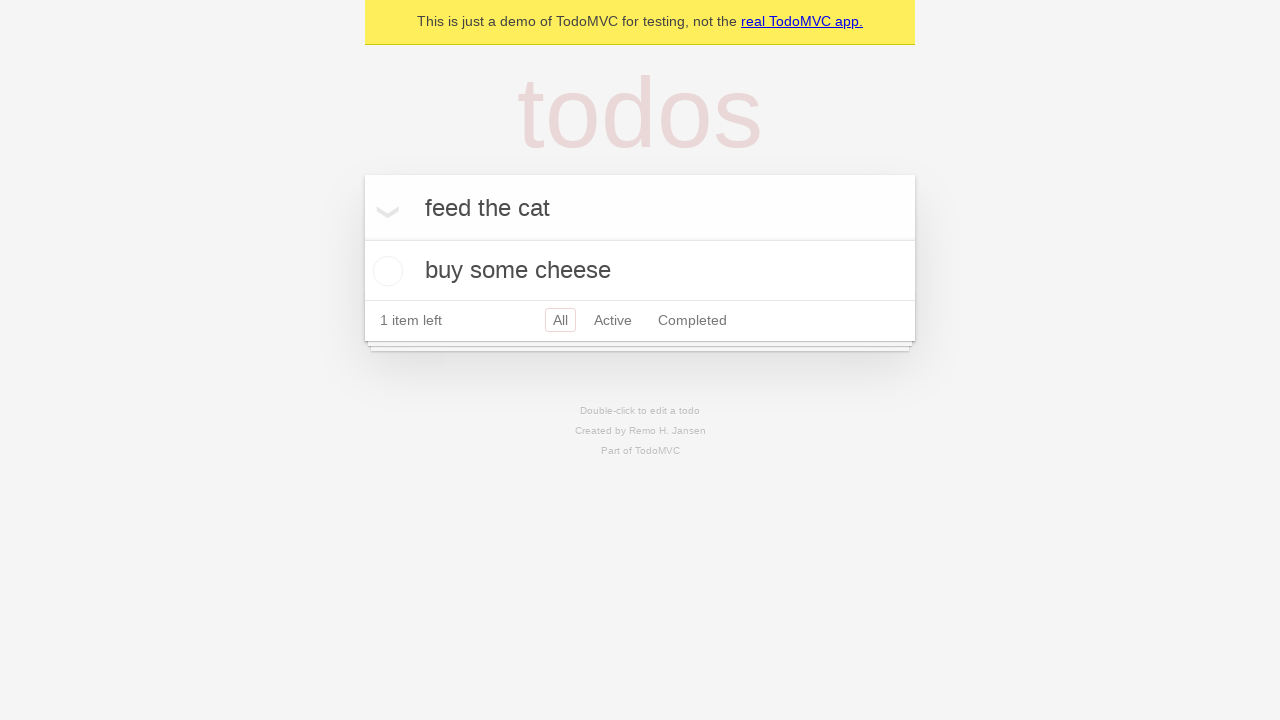

Pressed Enter to create second todo item on internal:attr=[placeholder="What needs to be done?"i]
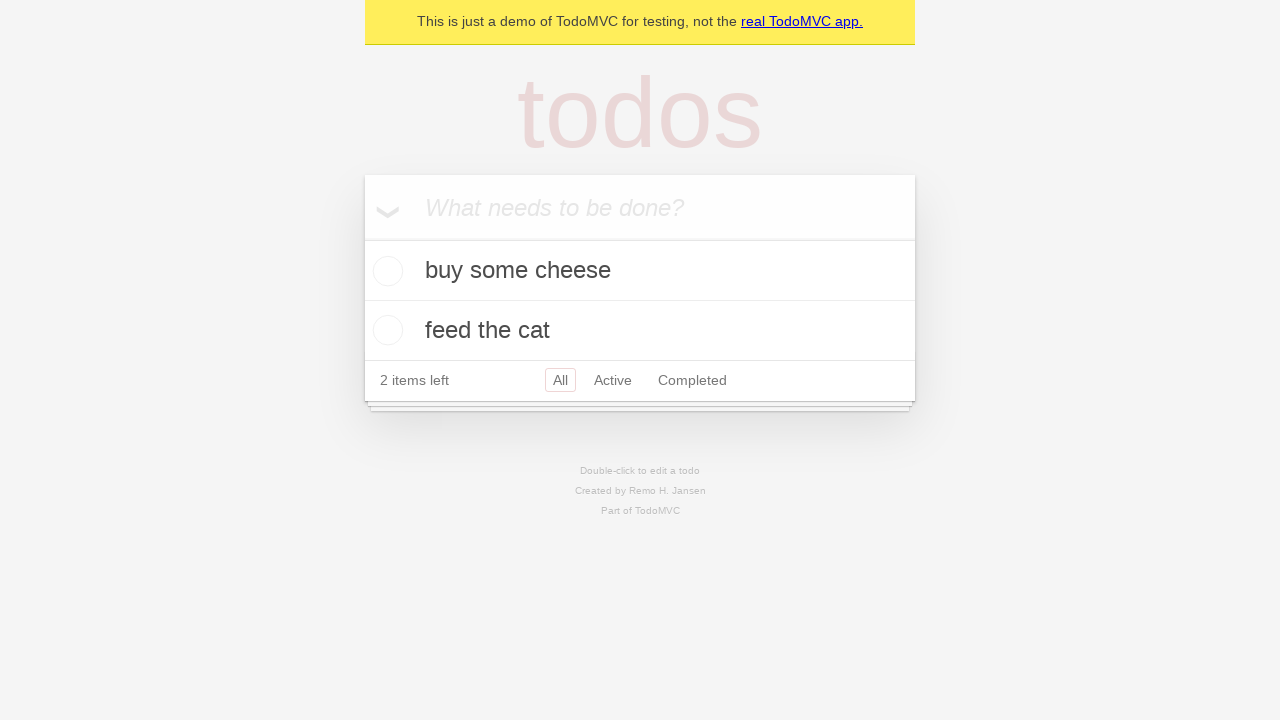

Filled todo input with 'book a doctors appointment' on internal:attr=[placeholder="What needs to be done?"i]
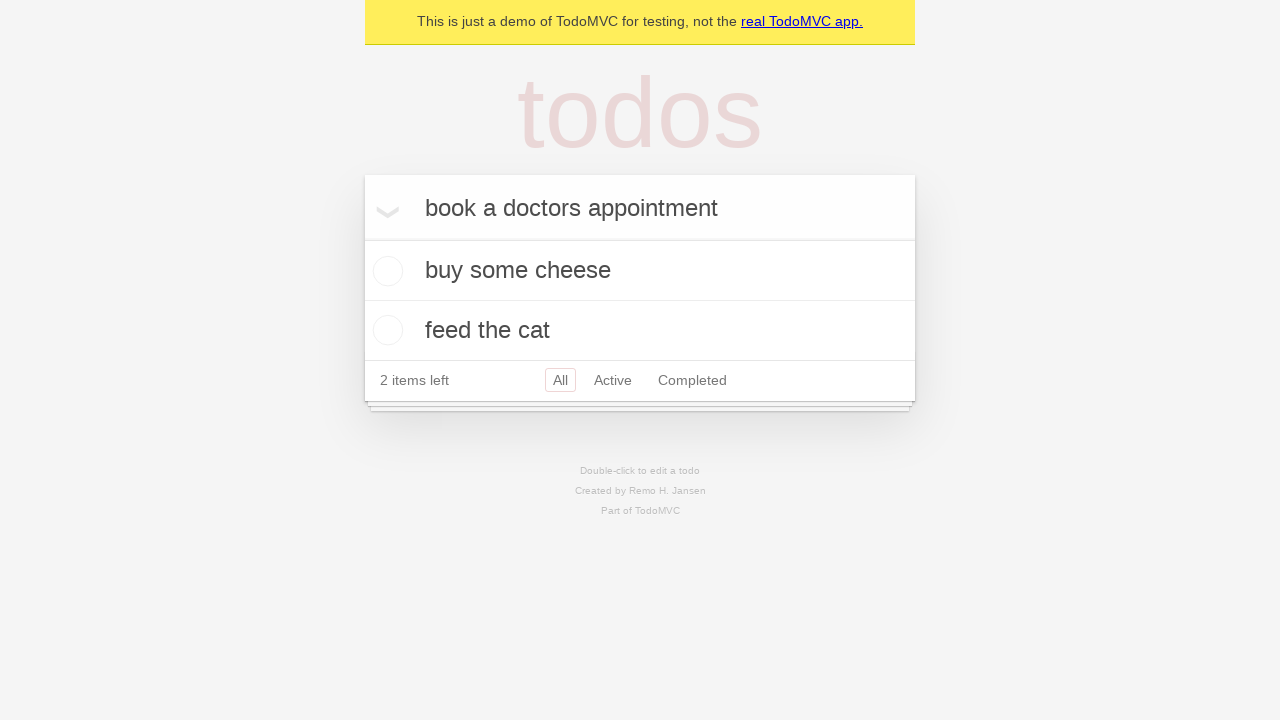

Pressed Enter to create third todo item on internal:attr=[placeholder="What needs to be done?"i]
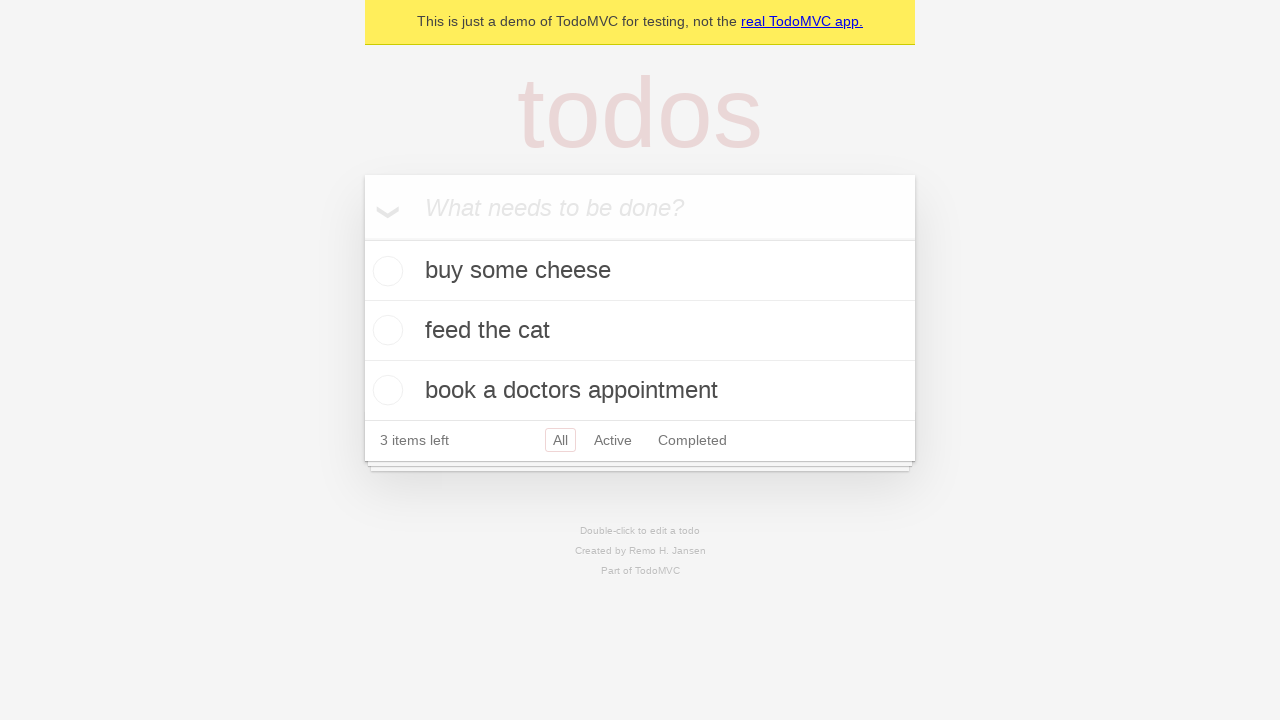

Double-clicked second todo item to enter edit mode at (640, 331) on internal:testid=[data-testid="todo-item"s] >> nth=1
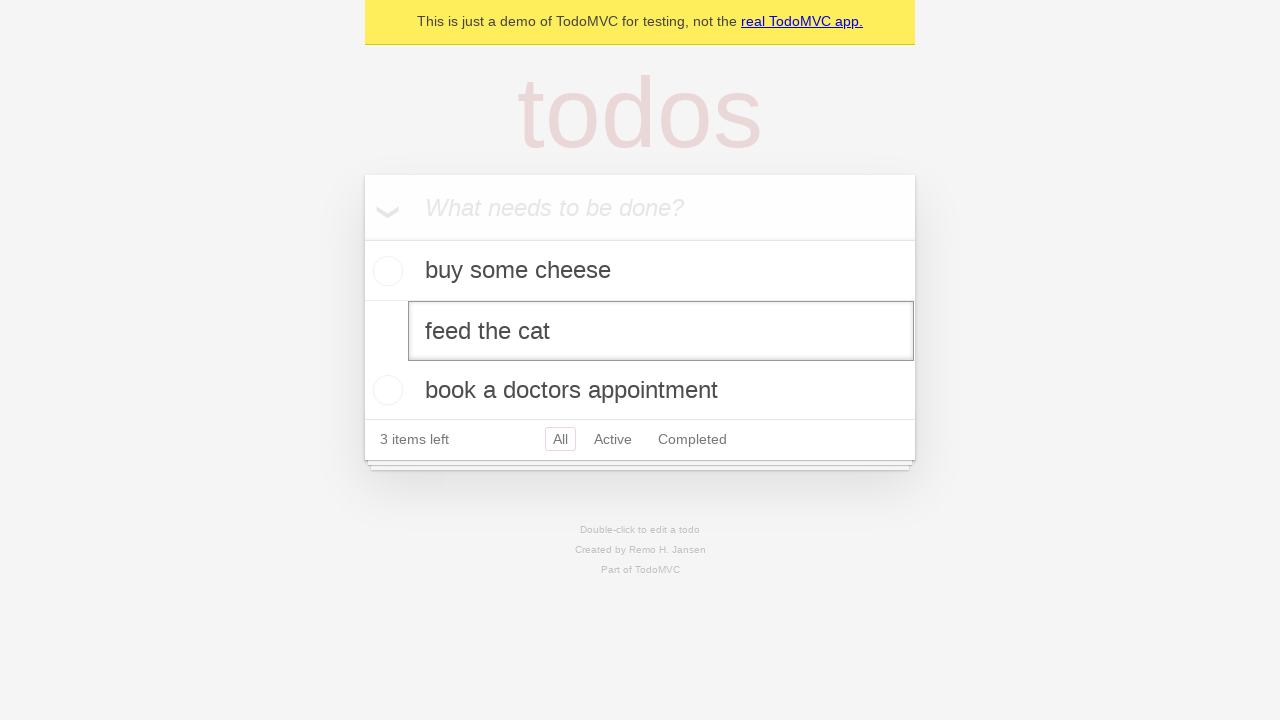

Cleared the text in edit field by filling with empty string on internal:testid=[data-testid="todo-item"s] >> nth=1 >> .edit
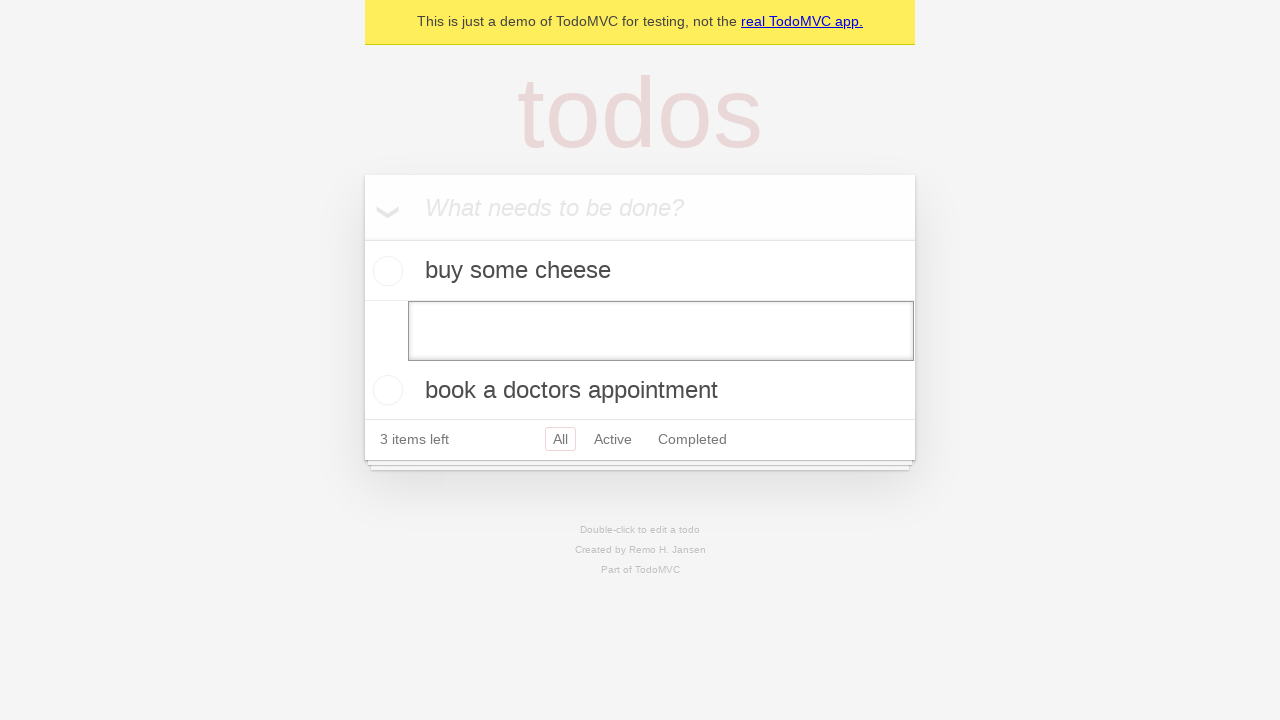

Pressed Enter to confirm edit with empty text, removing the item on internal:testid=[data-testid="todo-item"s] >> nth=1 >> .edit
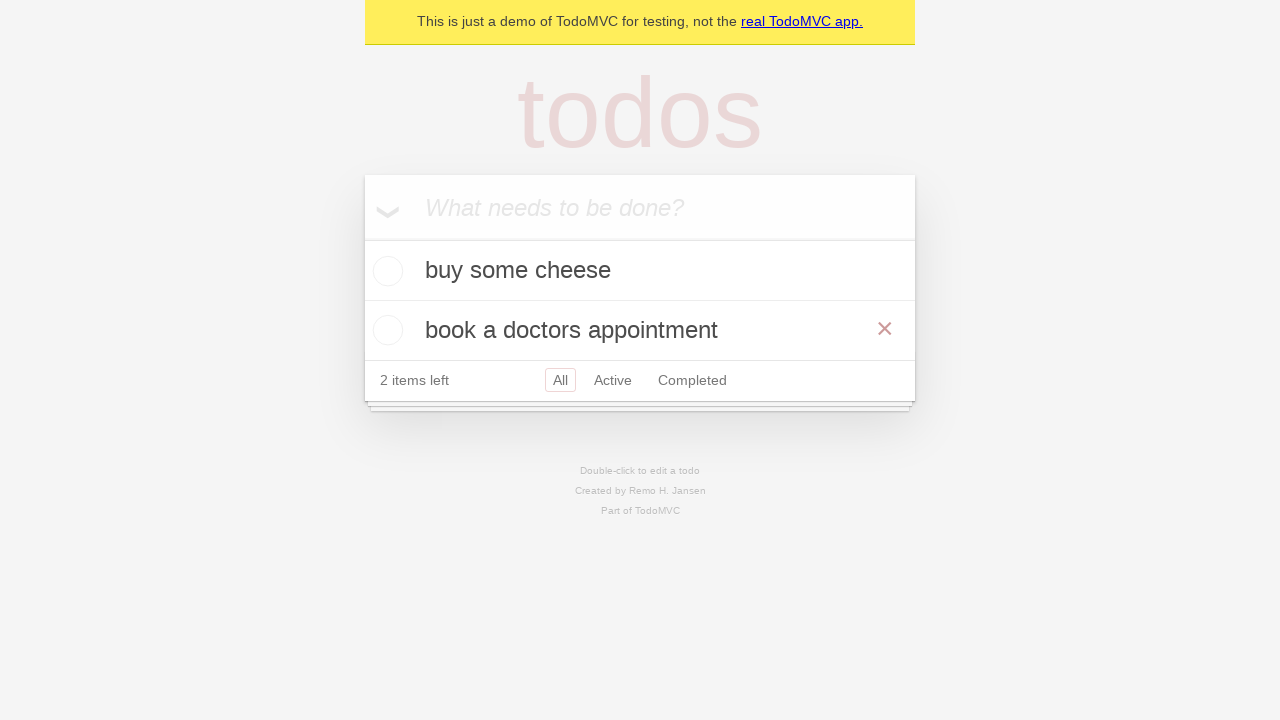

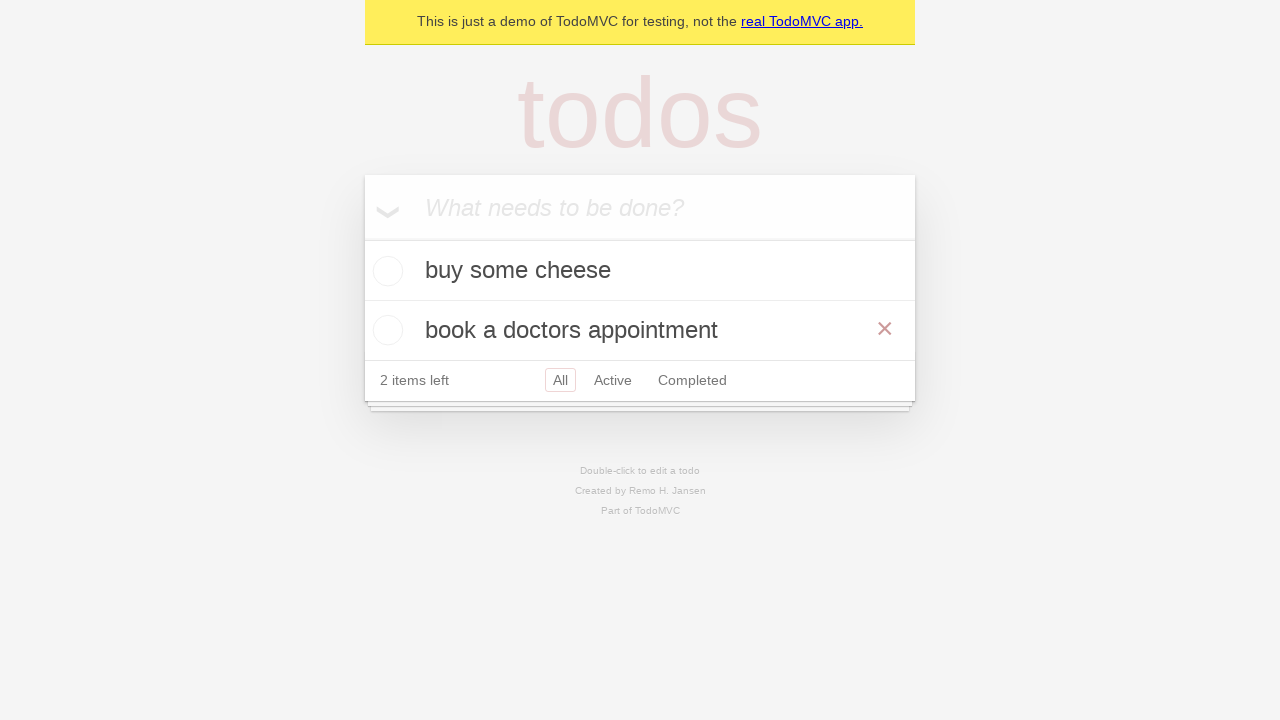